Tests clearing completed tasks while keeping active tasks

Starting URL: http://todomvc4tasj.herokuapp.com/

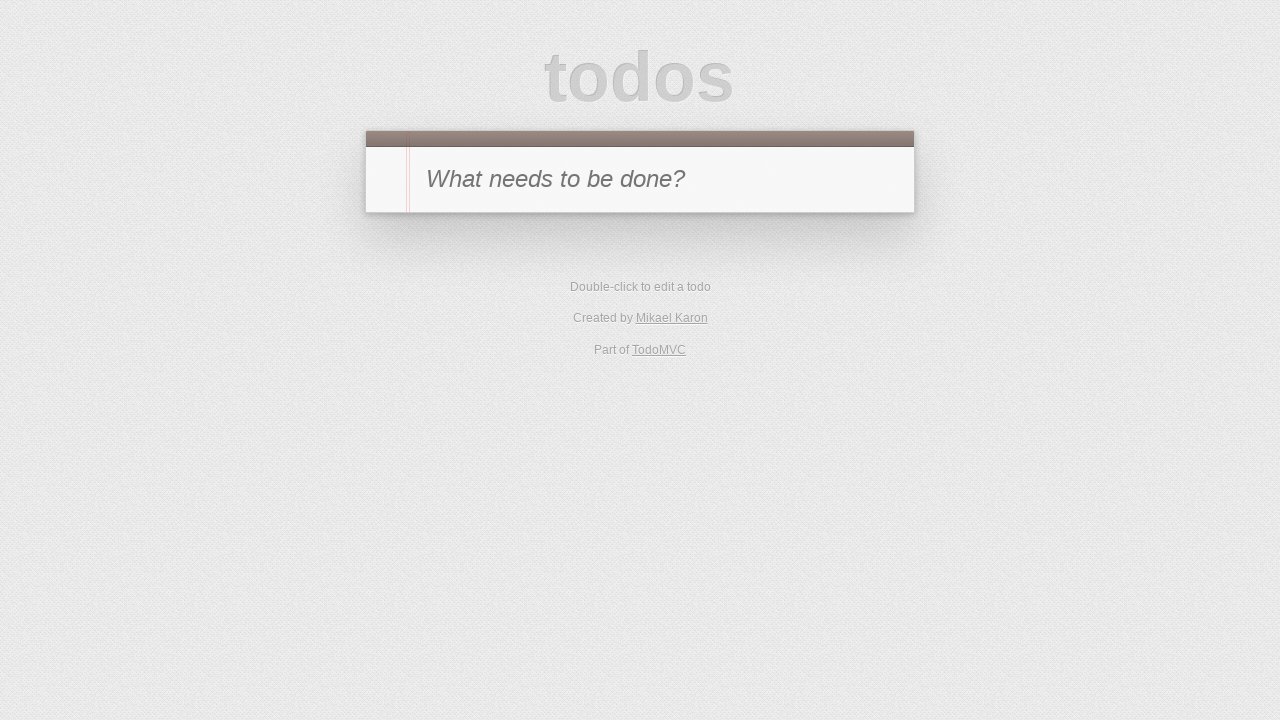

Set up localStorage with 4 completed tasks (A, B, C, D) and 1 active task (E)
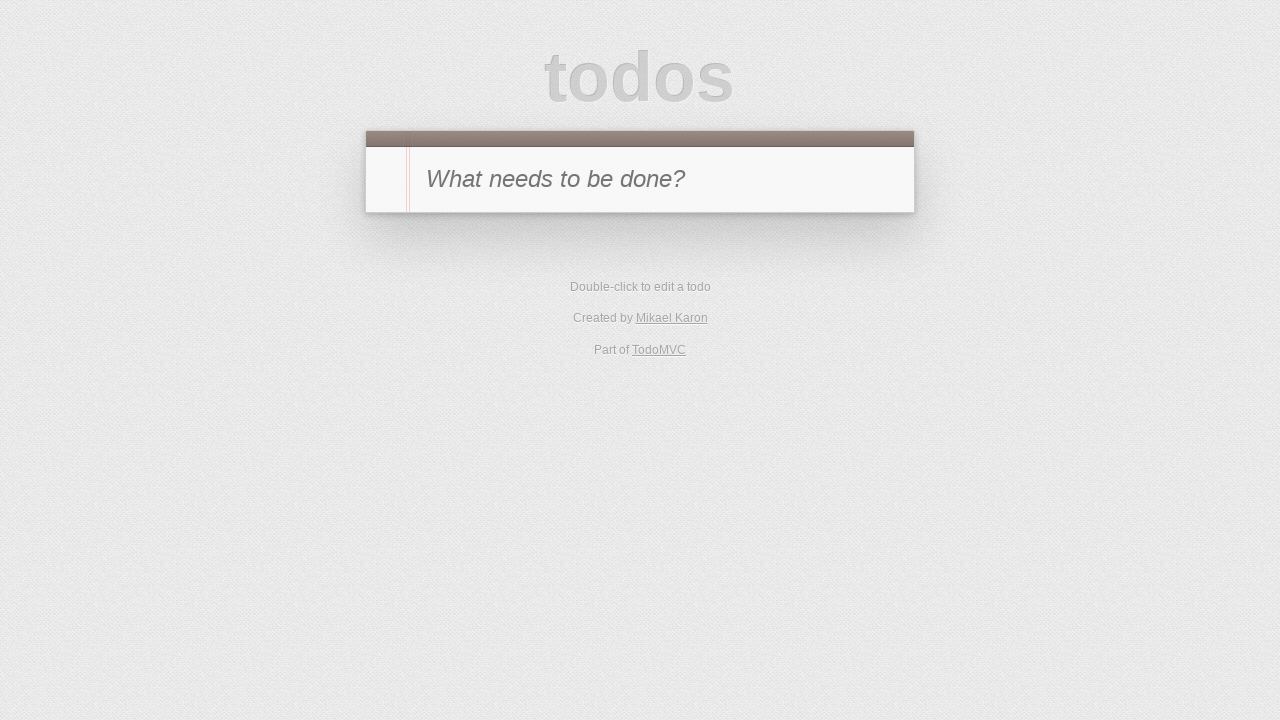

Reloaded page to load tasks from localStorage
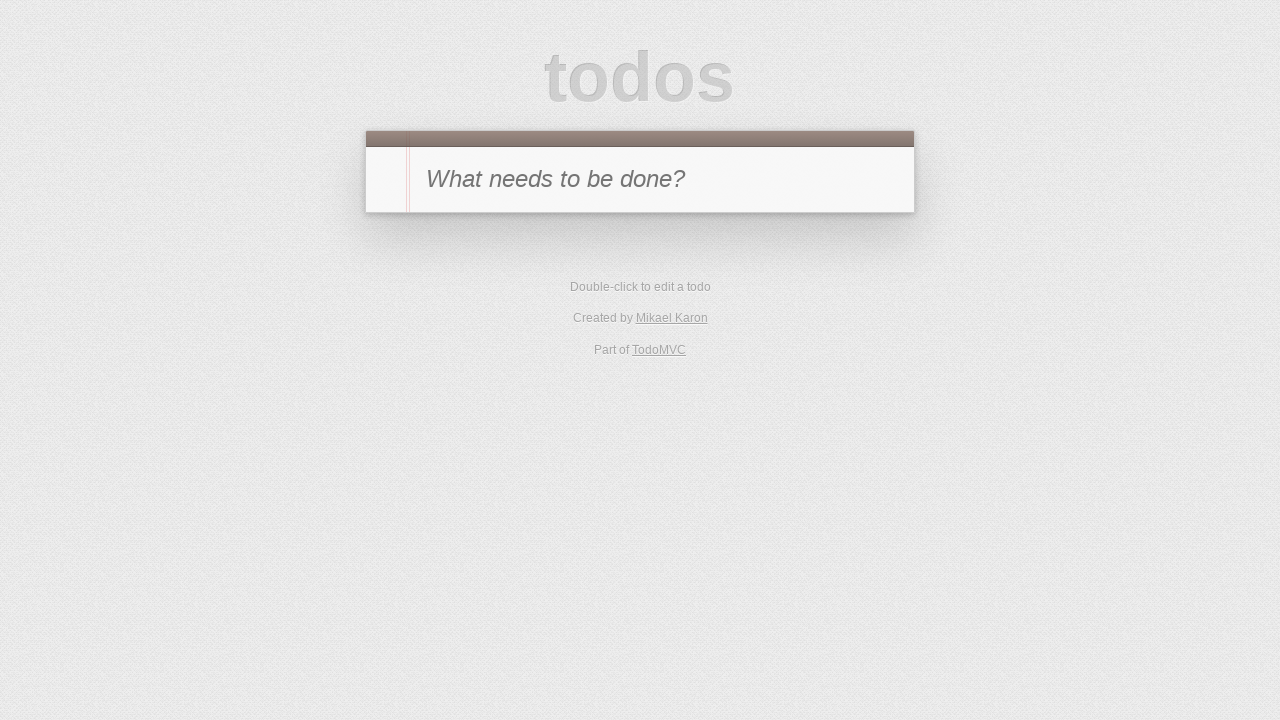

Clicked 'Clear completed' button to remove completed tasks at (850, 532) on #clear-completed
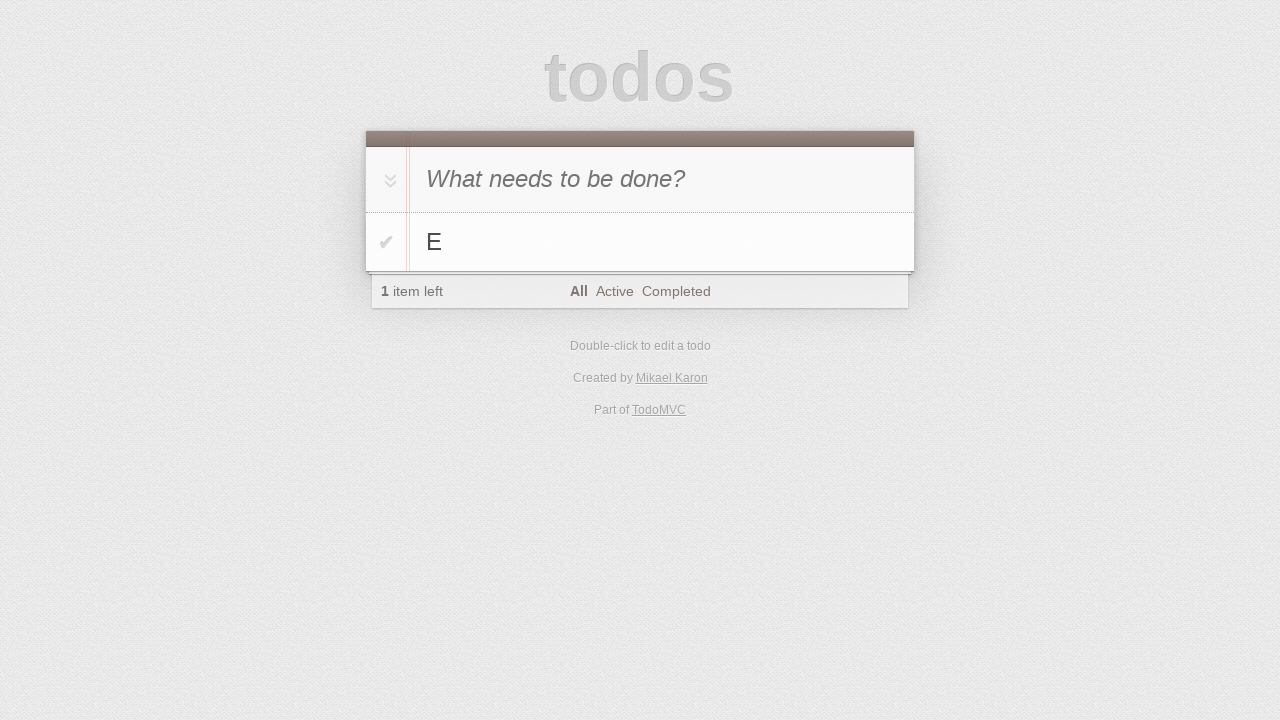

Verified that only active task E remains in the todo list
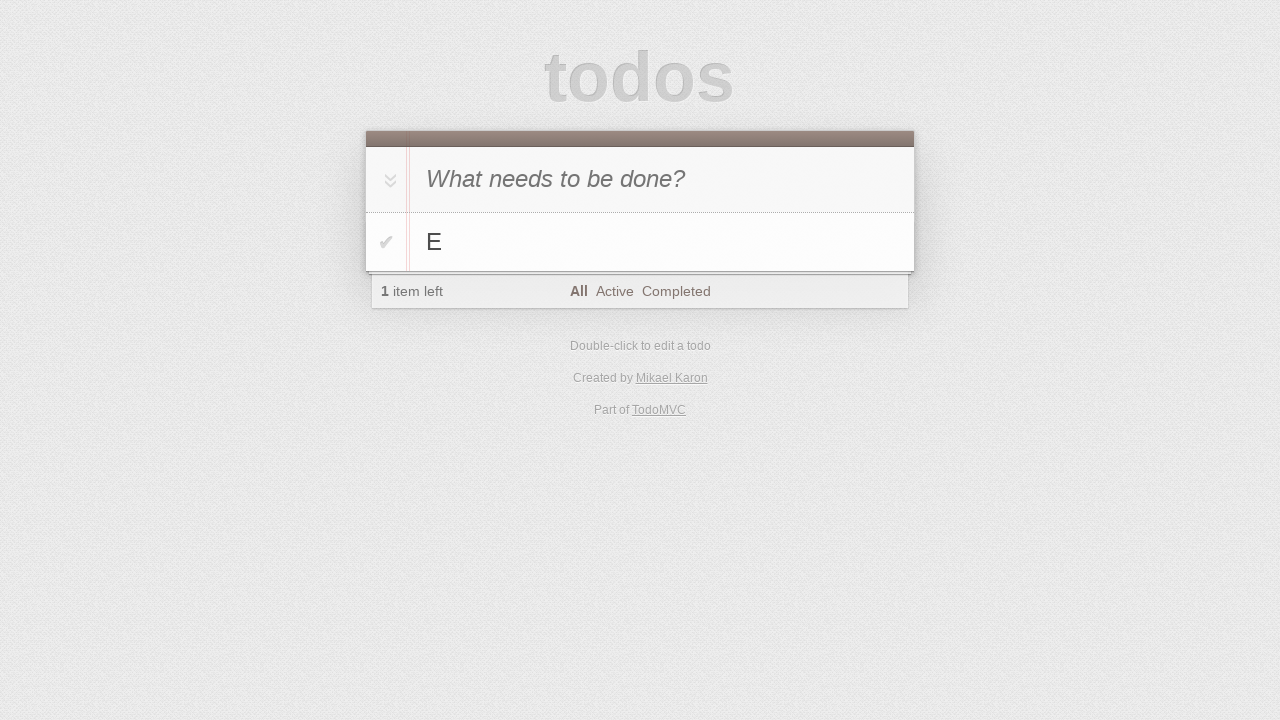

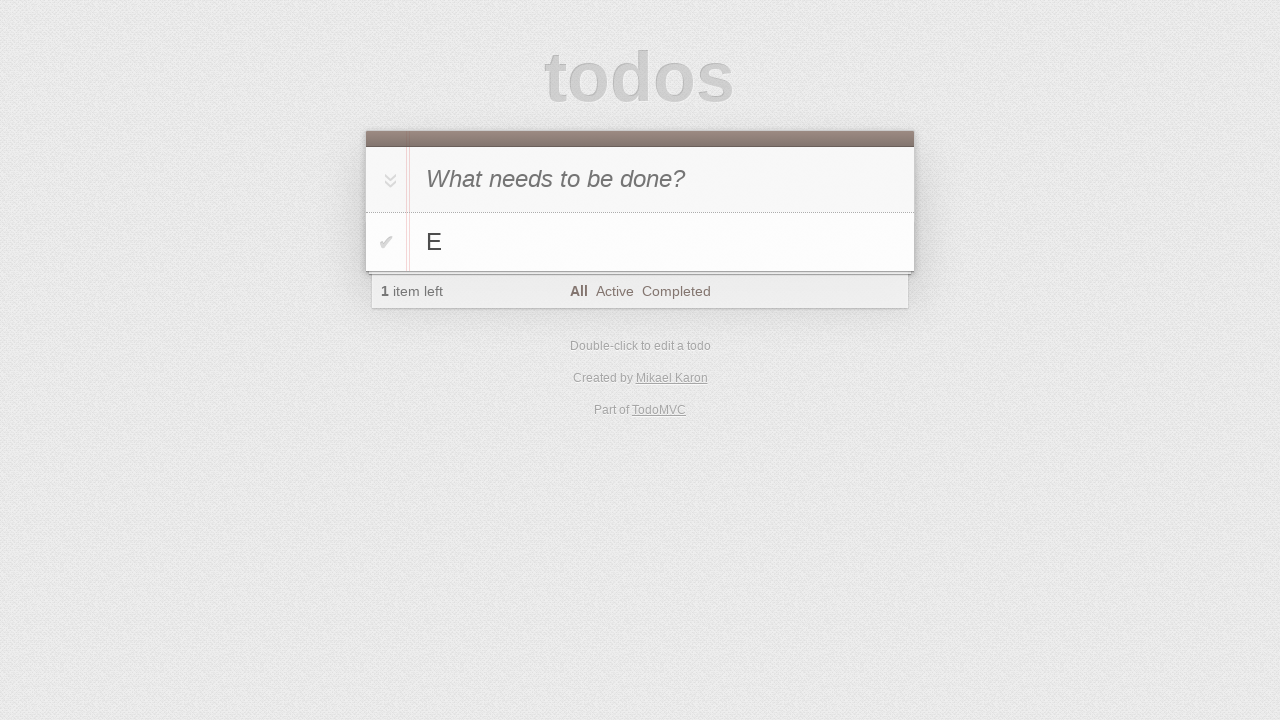